Tests CSS selector strategies and form filling by entering user information into text boxes and submitting the form.

Starting URL: https://demoqa.com/text-box

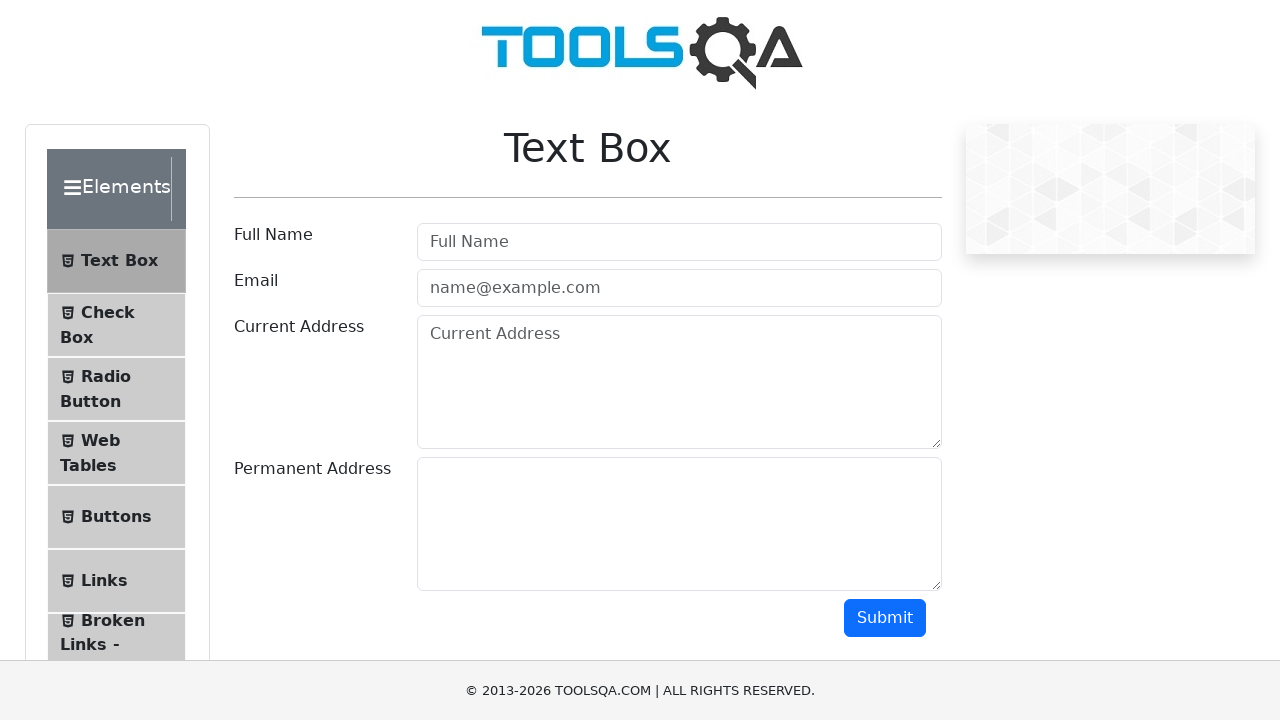

Filled email field with 'ali@hotmail.com' using CSS attribute selector on input[type='email']
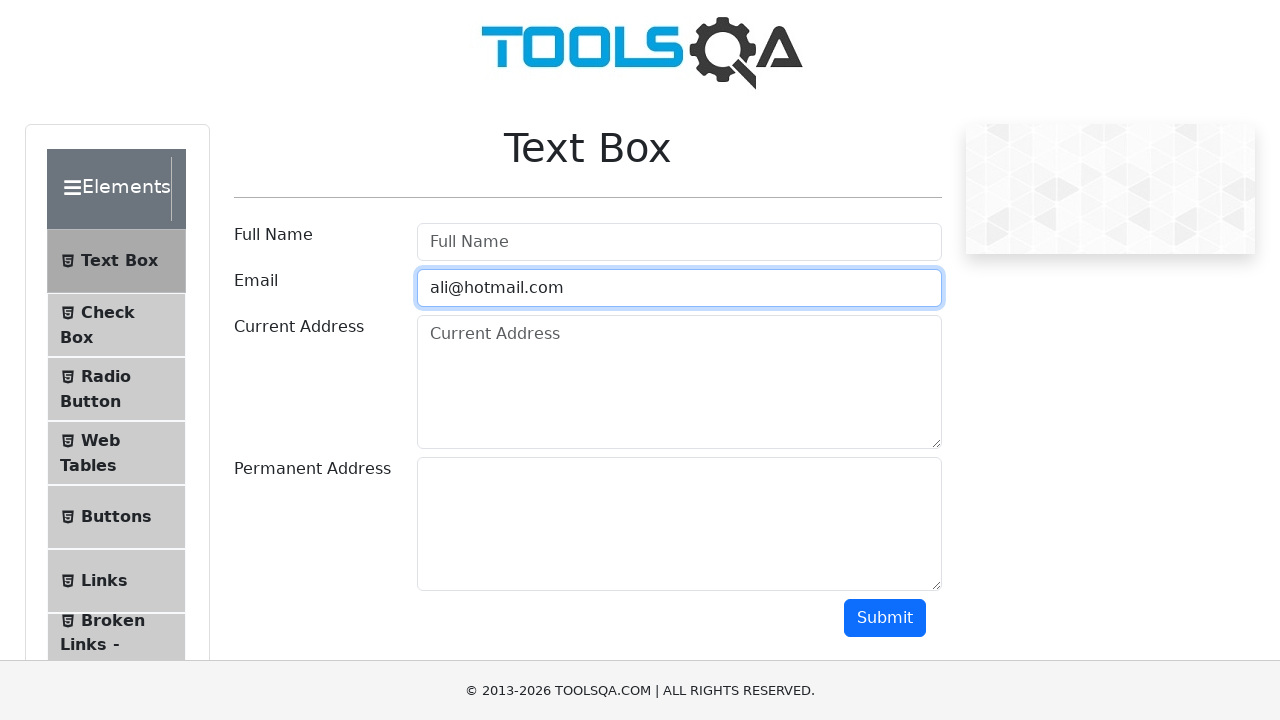

Filled username field with 'Ahmet' using CSS id selector on input#userName
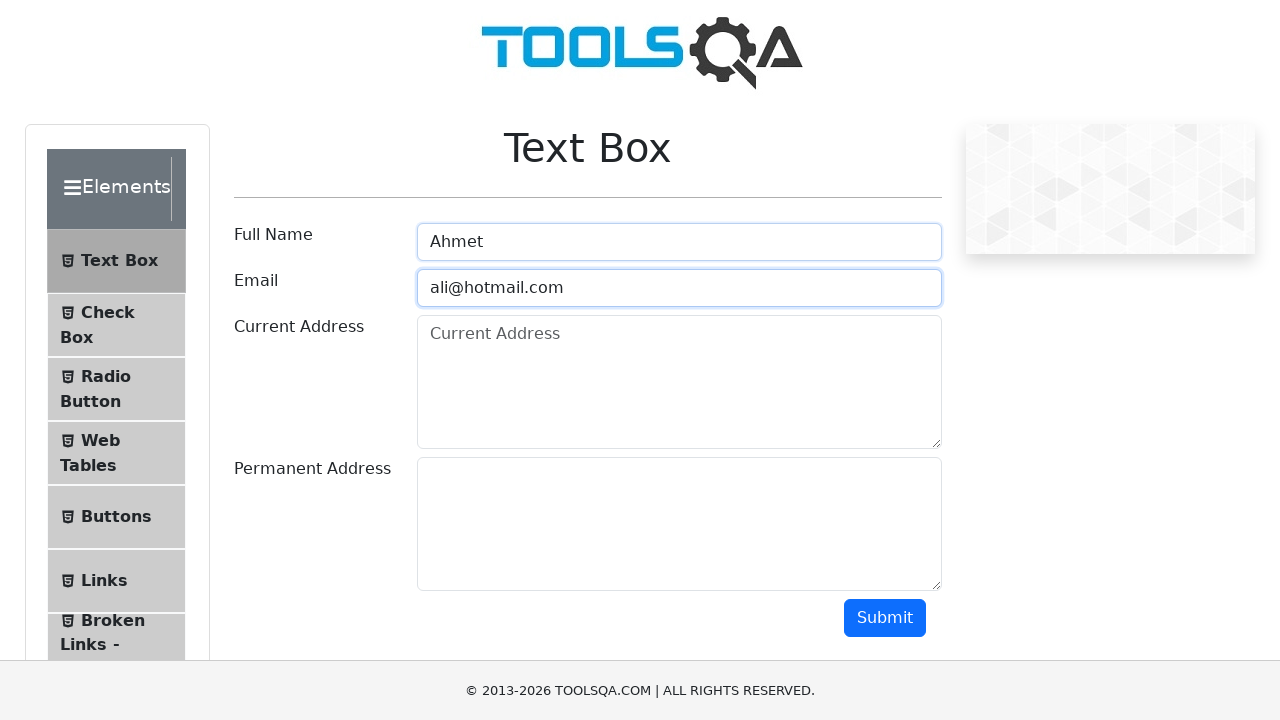

Filled permanent address field with 'Sheffield' using CSS starts-with selector on textarea[id^='permanentA']
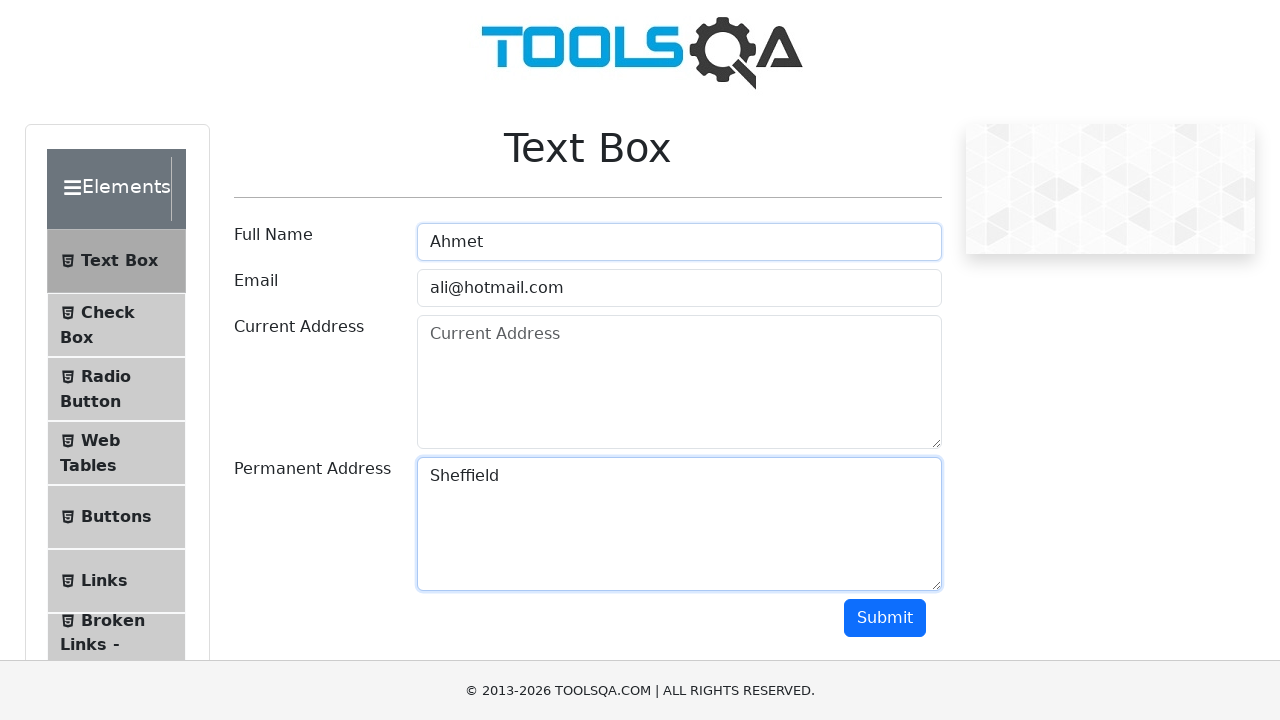

Filled current address field with 'United Kingdom' using CSS ends-with selector on textarea[id$='rentAddress']
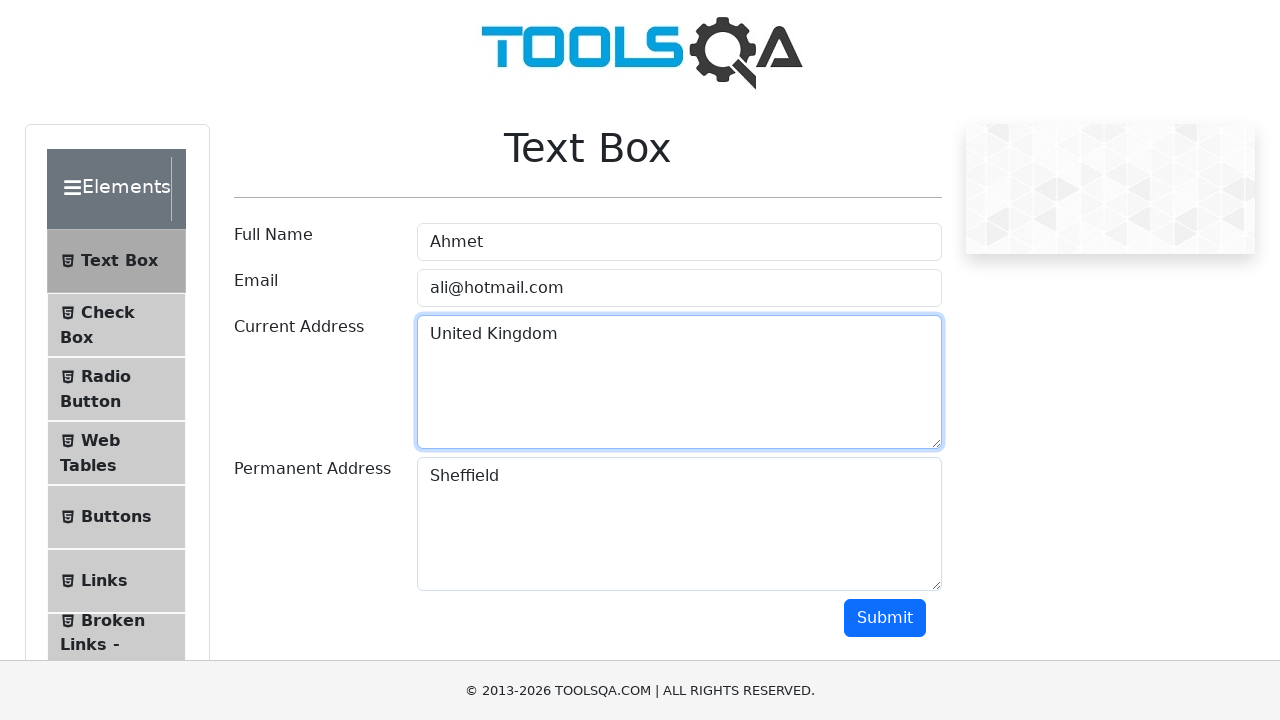

Filled current address field with 'Glasgow Rangers' using CSS contains selector on textarea[placeholder*='ent Add']
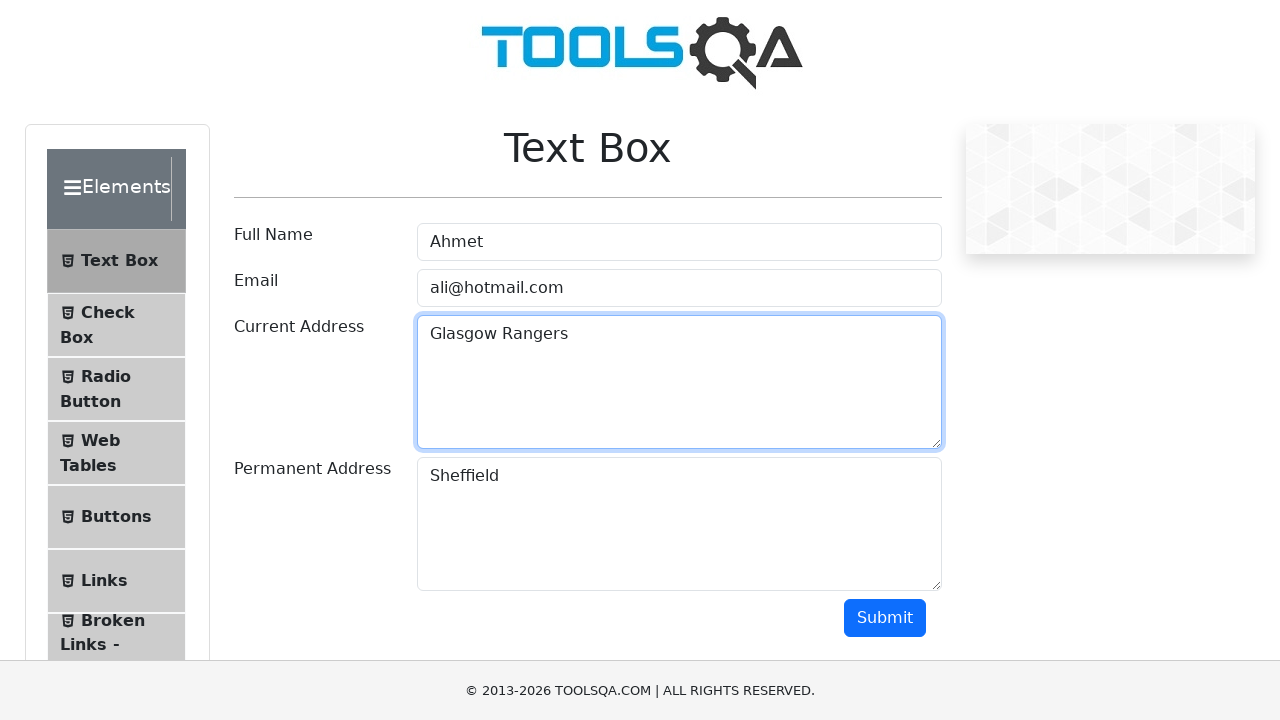

Scrolled submit button into view
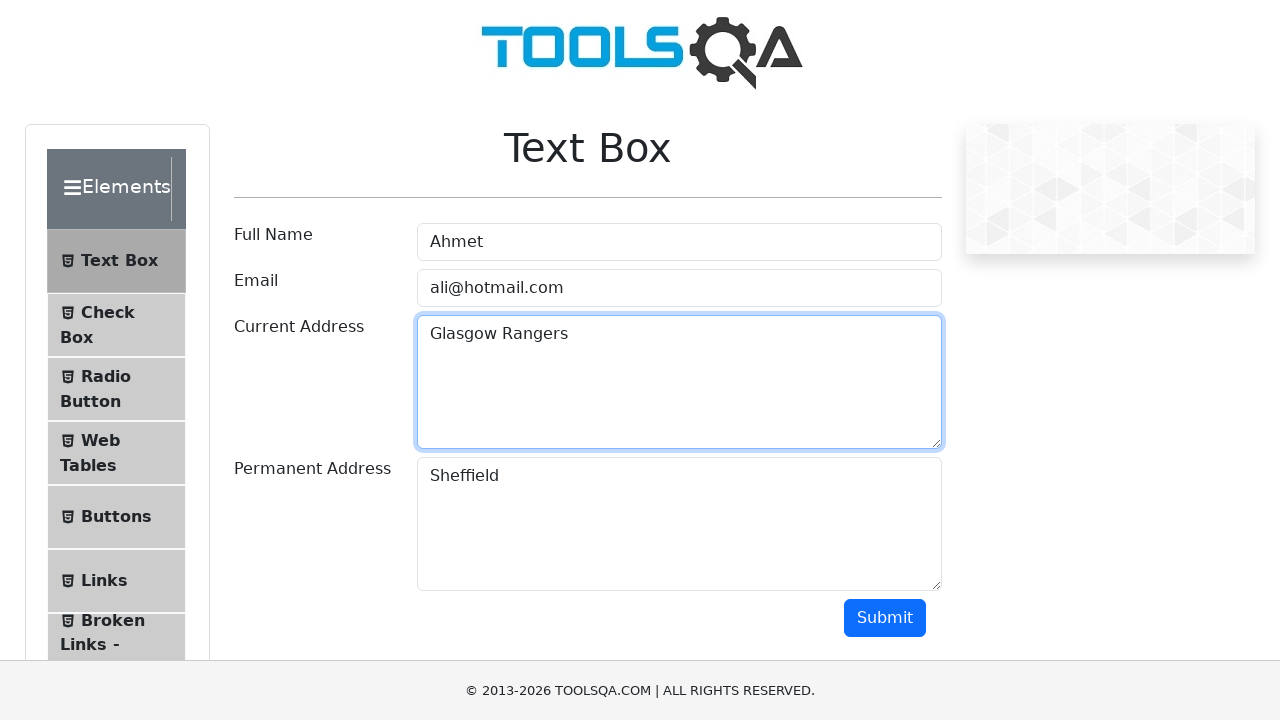

Clicked submit button to submit the form at (885, 618) on button.btn.btn-primary
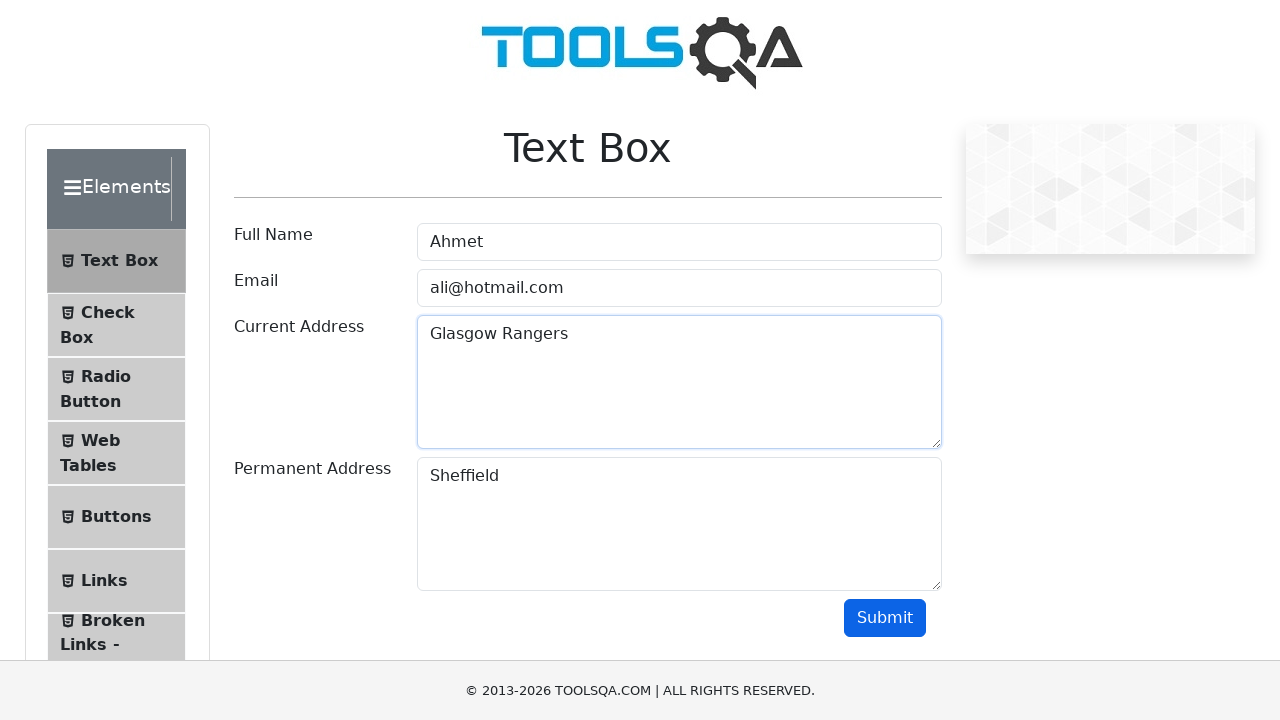

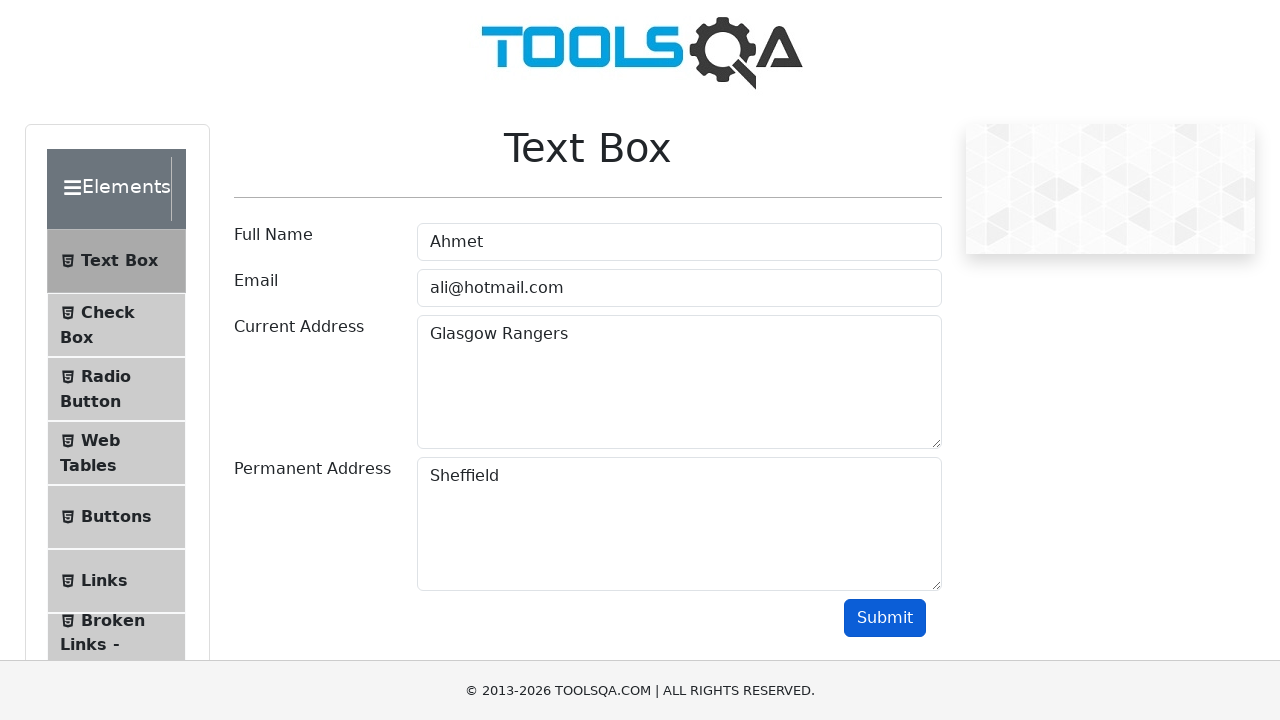